Tests clicking the "New Window Message" button which opens a new browser window with a message, then verifies the window contains the expected knowledge sharing quote

Starting URL: https://demoqa.com/browser-windows

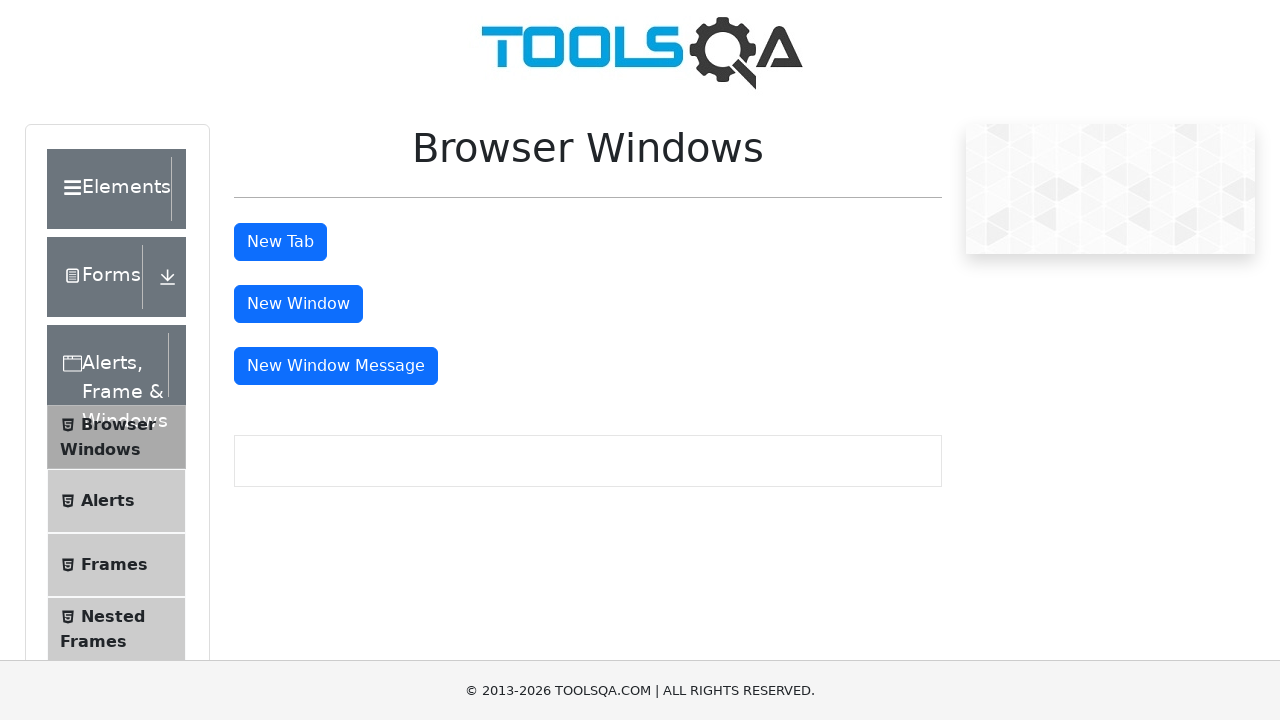

Clicked the 'New Window Message' button and popup window opened at (336, 366) on #messageWindowButton
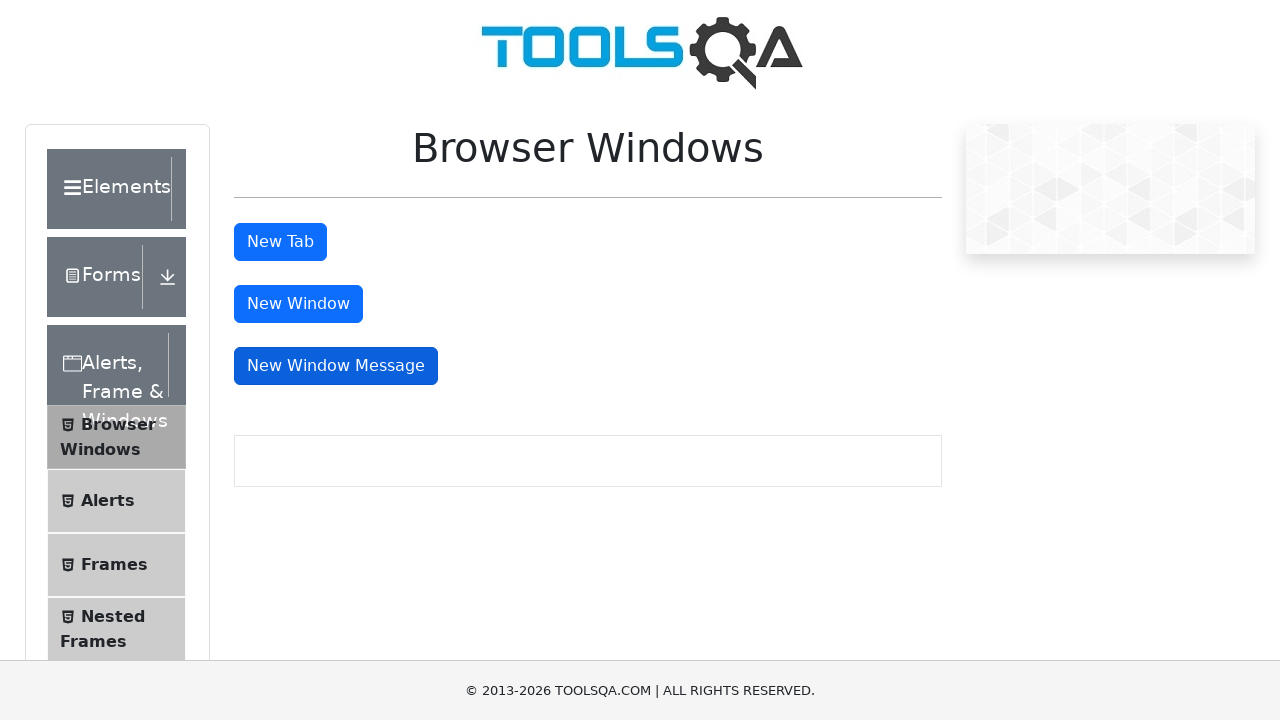

Retrieved reference to the new message window
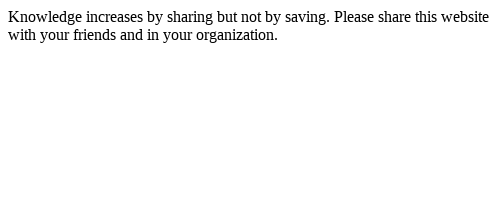

Verified the message window contains the expected knowledge sharing quote
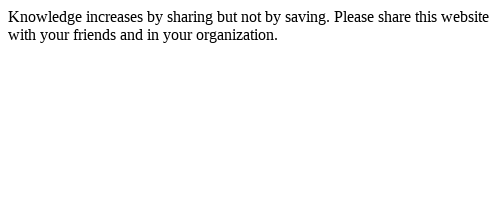

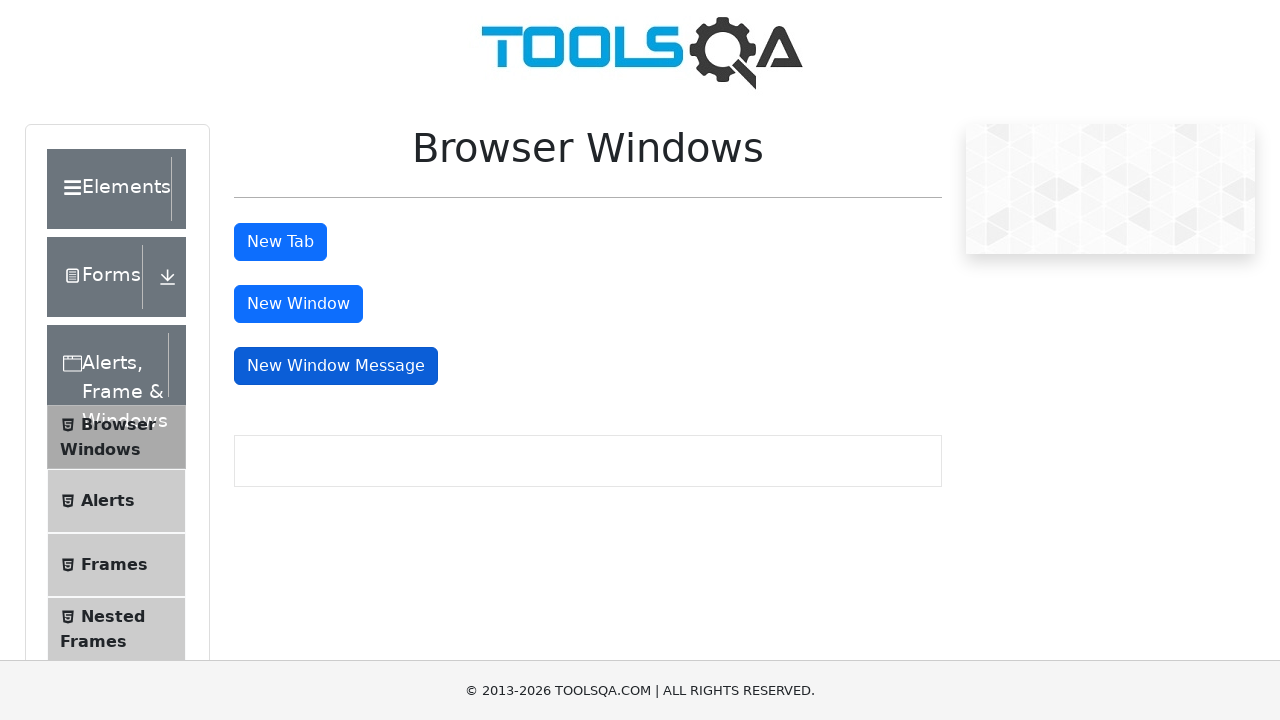